Tests calendar component interaction by clicking on a calendar navigation icon (likely next/previous month arrow)

Starting URL: https://magstrong07.github.io/admiral-react-test/#/calendar

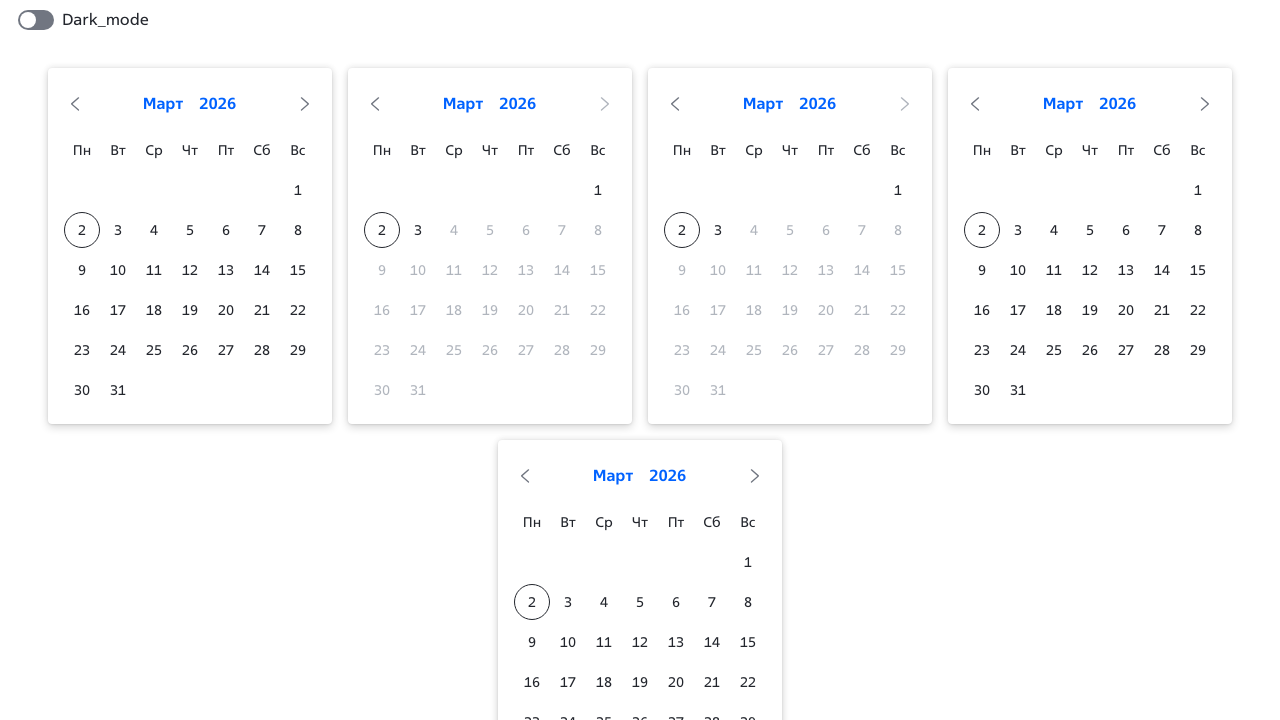

Clicked the calendar navigation arrow (second SVG icon in calendar1 component) at (304, 104) on [data-test-id="calendar1"] svg >> nth=1
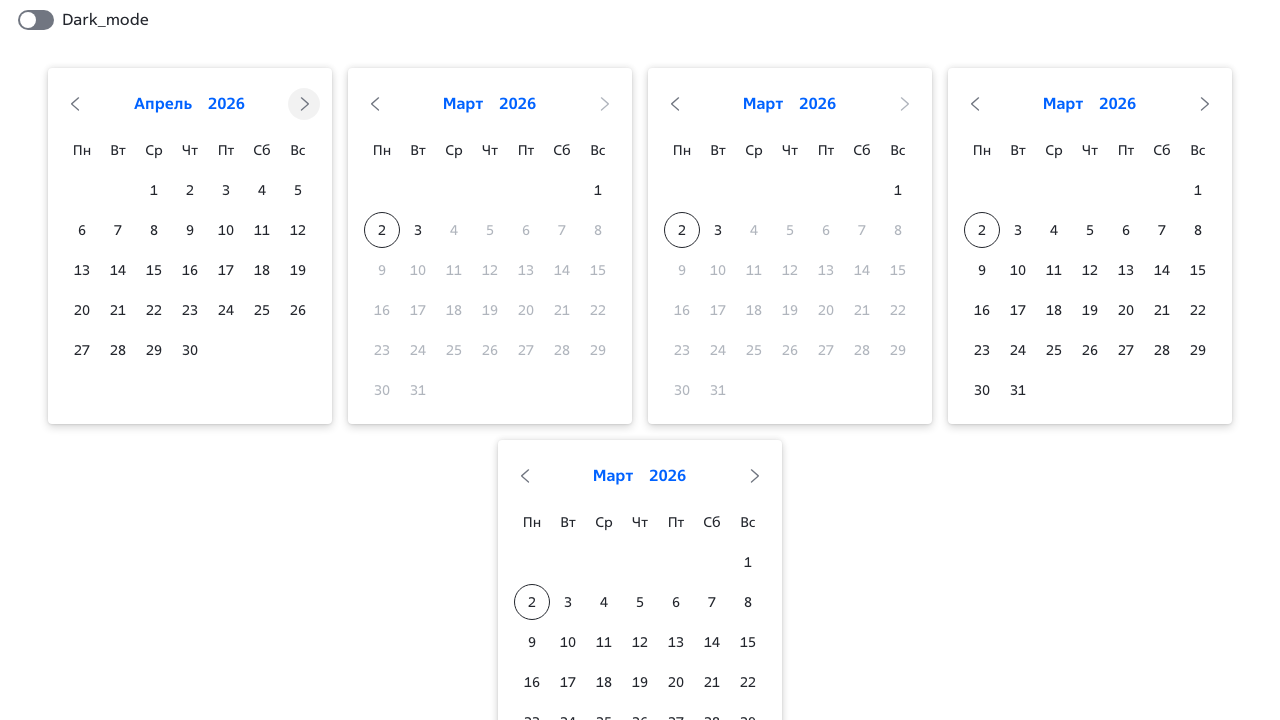

Waited 500ms for calendar update to complete
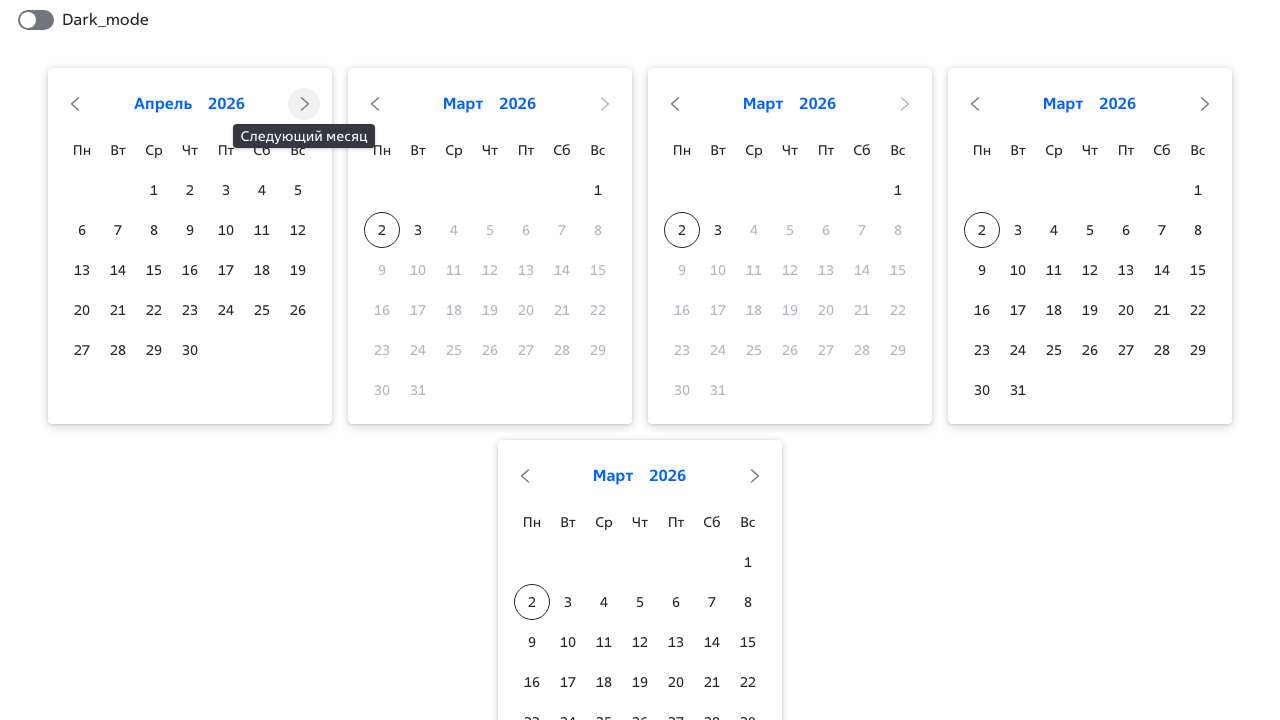

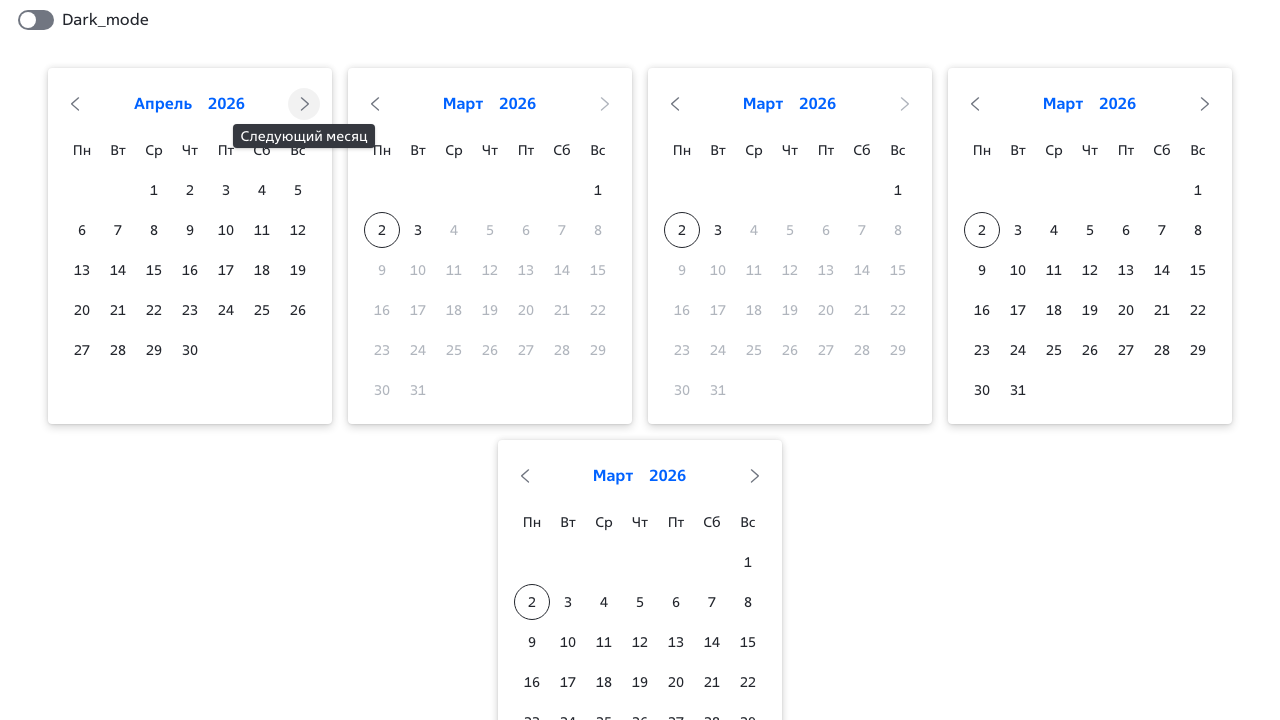